Navigates to Python.org and attempts to find a non-existent element by ID to test element lookup behavior

Starting URL: https://www.python.org

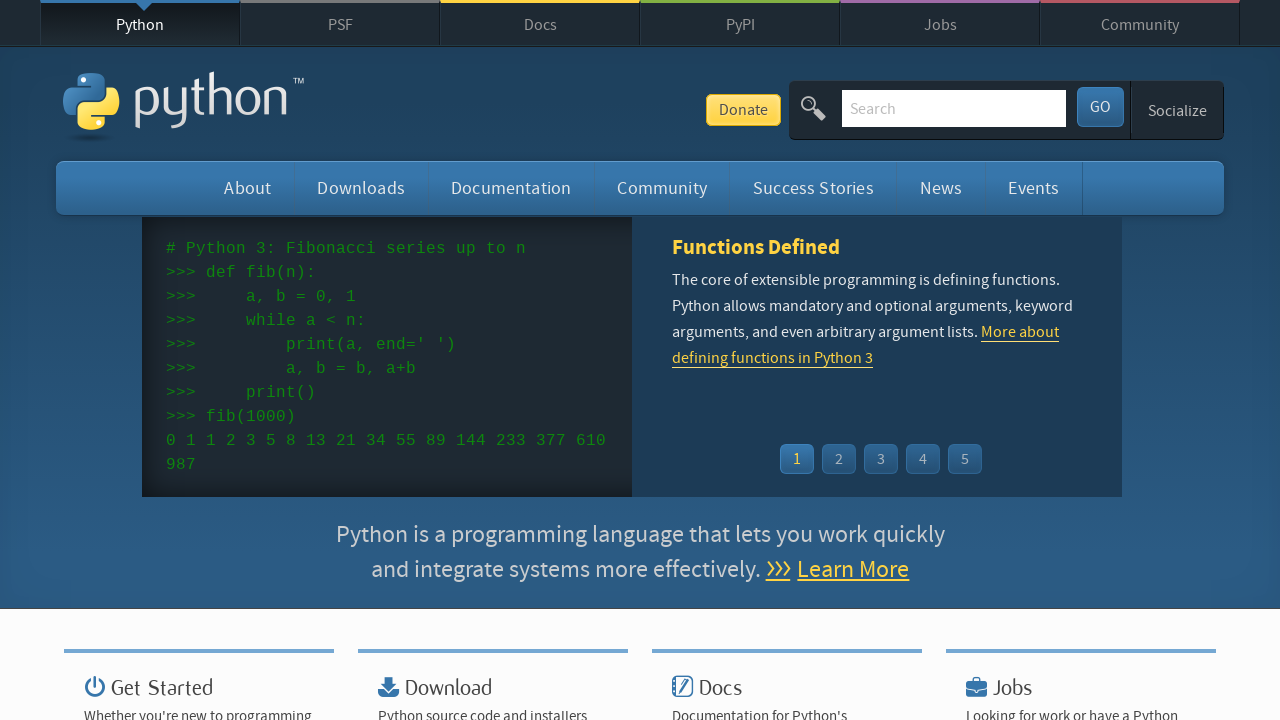

Attempted to find non-existent element with ID 'nemletezik' - element lookup failed as expected
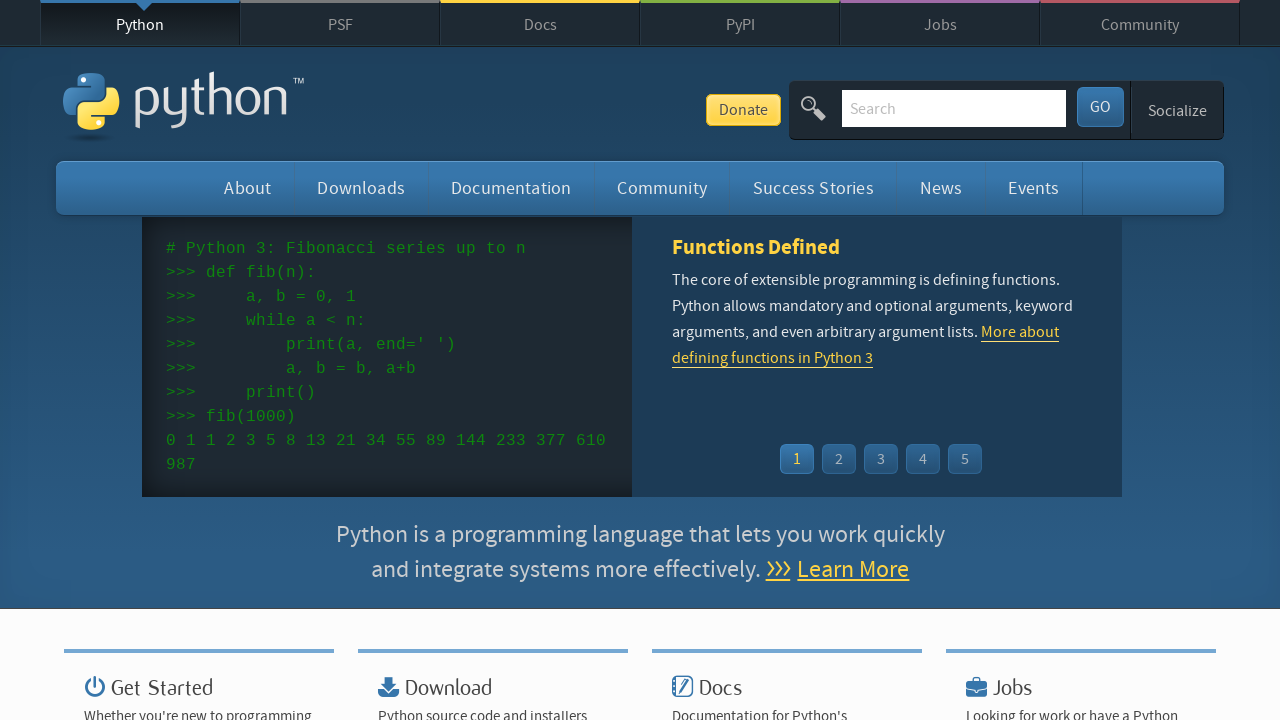

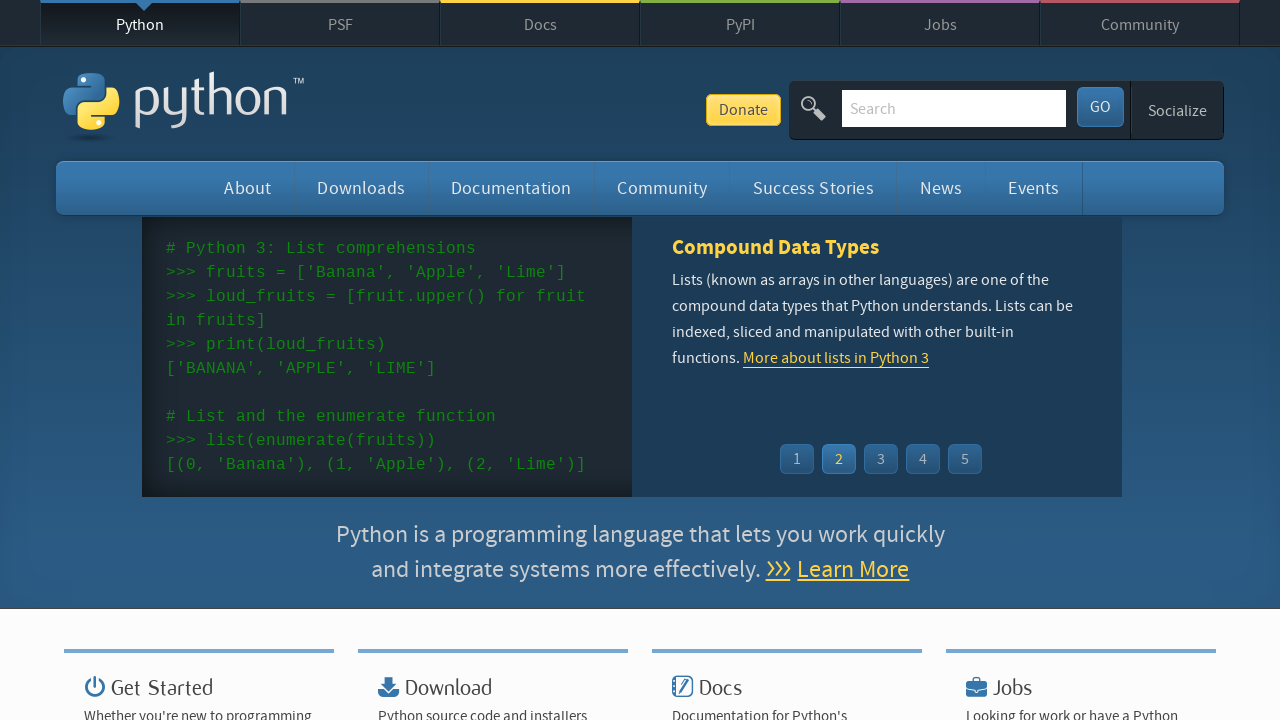